Tests a registration form by filling out personal information fields including first name, last name, email, password, gender selection, addresses, and pincode.

Starting URL: https://grotechminds.com/registration/

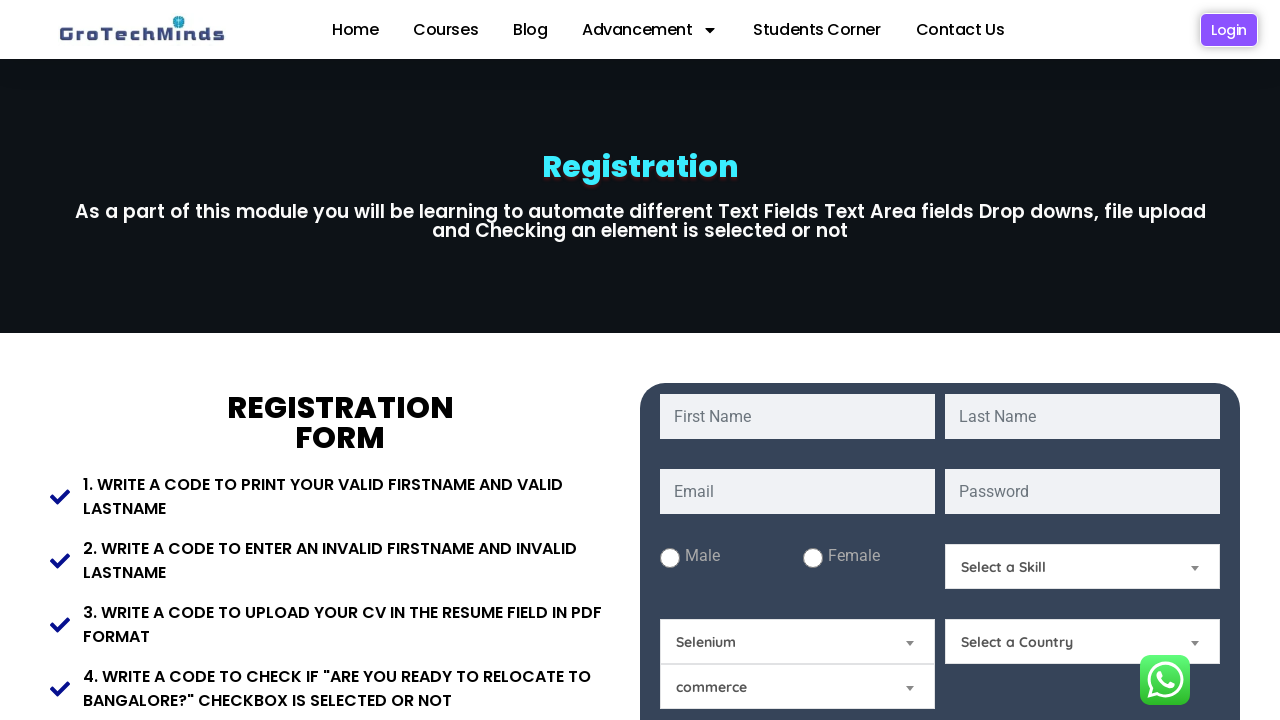

Filled first name field with 'Priya' on #fname
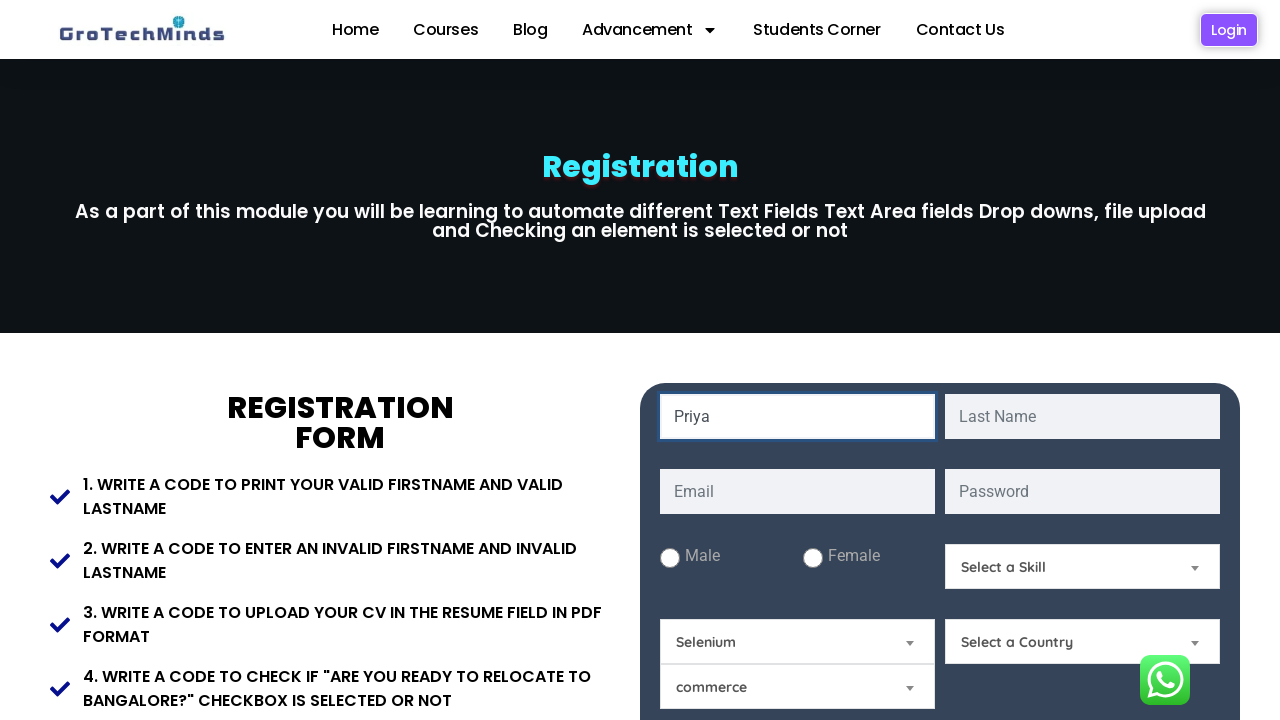

Filled last name field with 'Sharma' on #lname
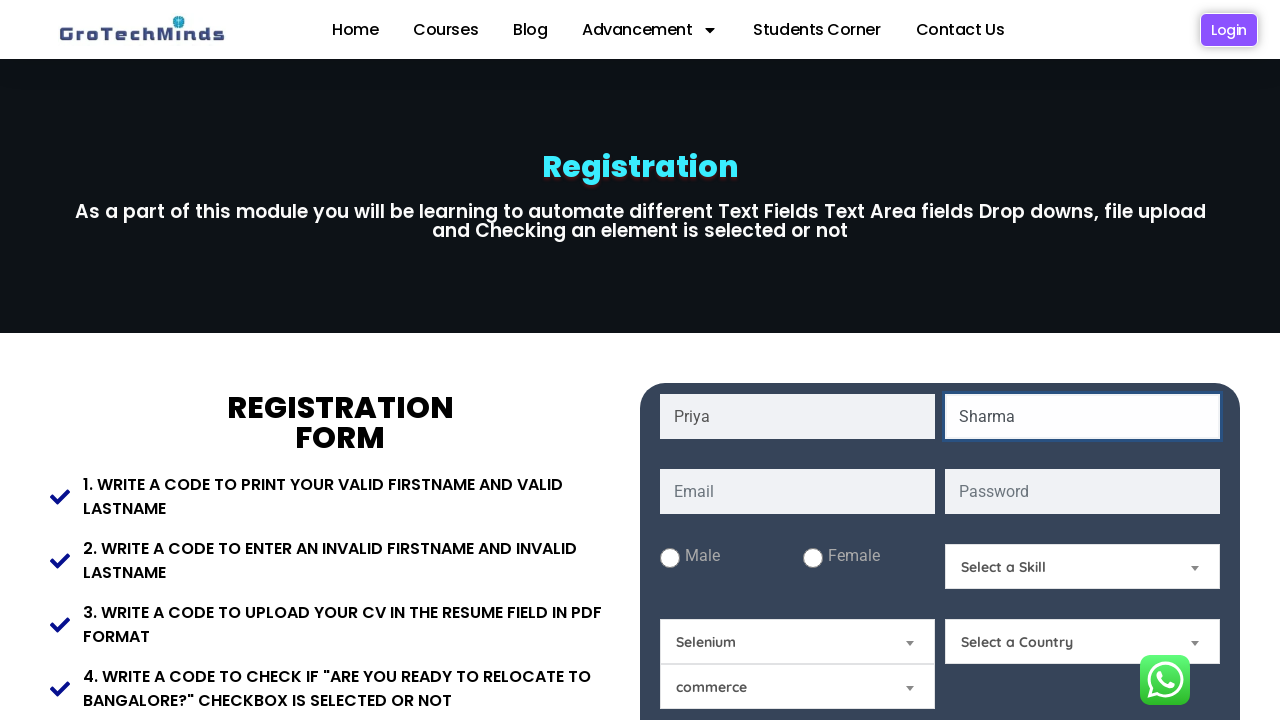

Filled email field with 'priya.sharma@example.com' on #email
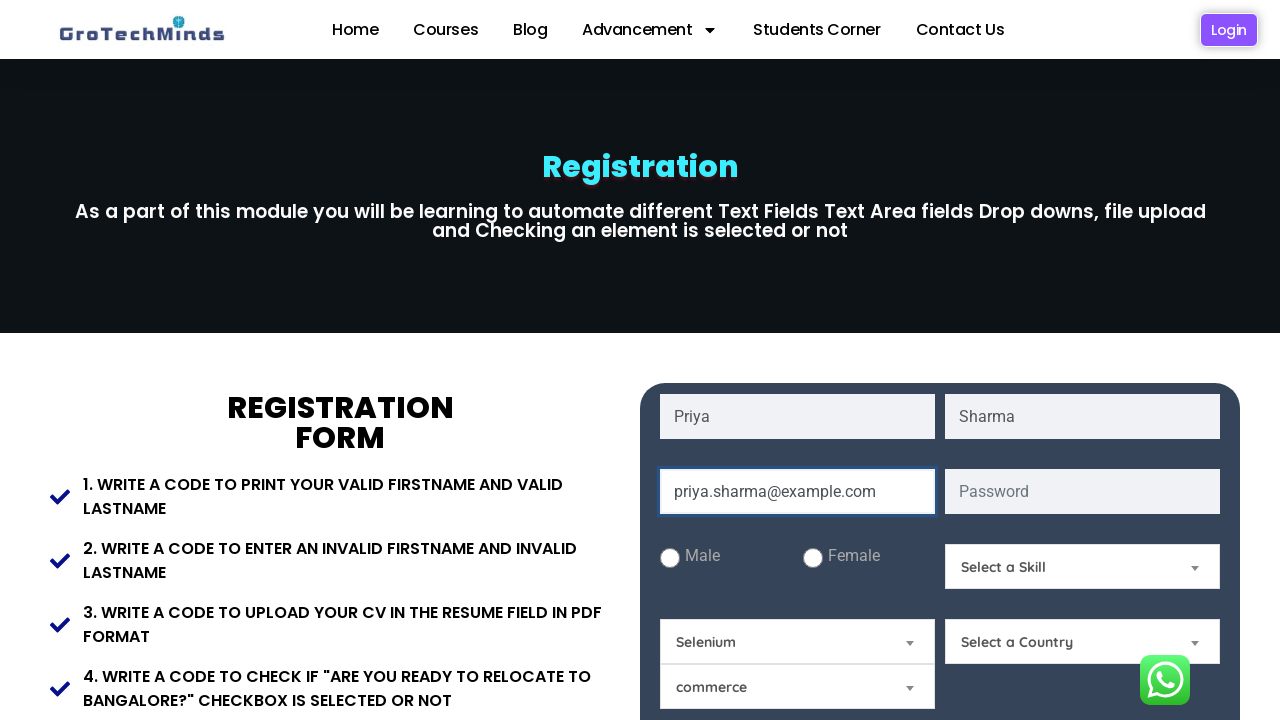

Filled password field with 'SecurePass@456' on #password
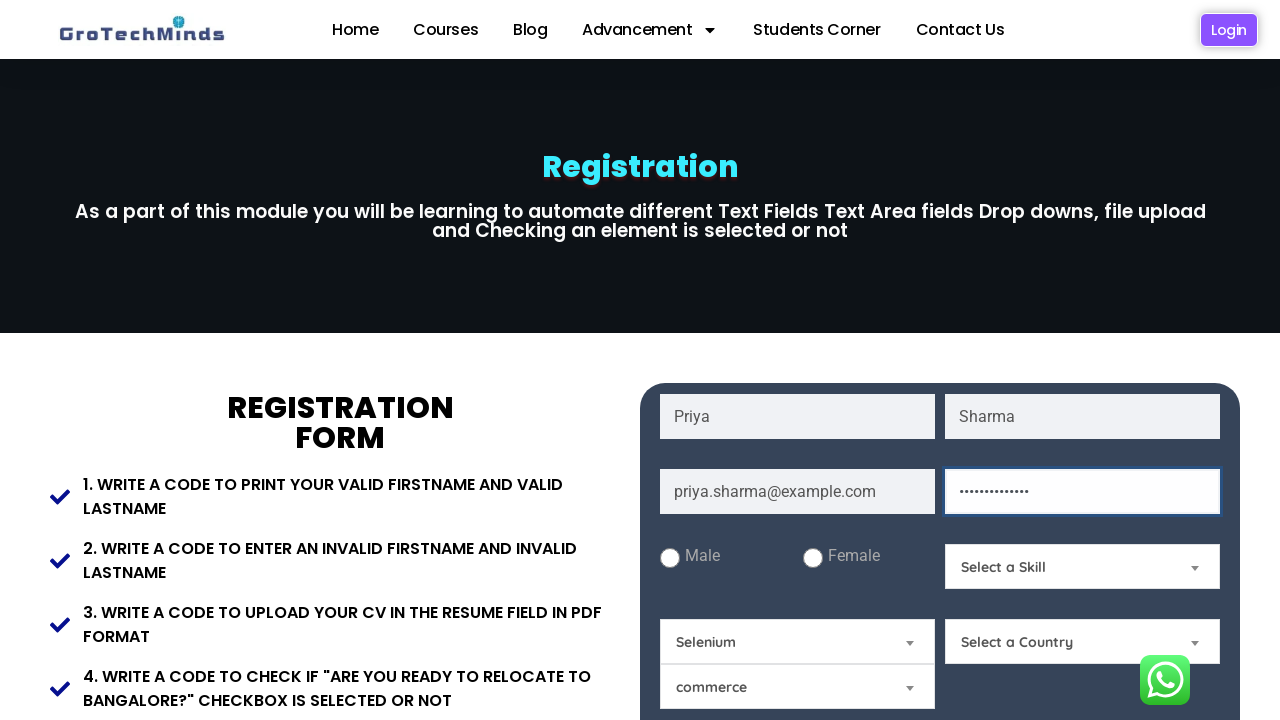

Selected Female gender option at (812, 558) on #Female
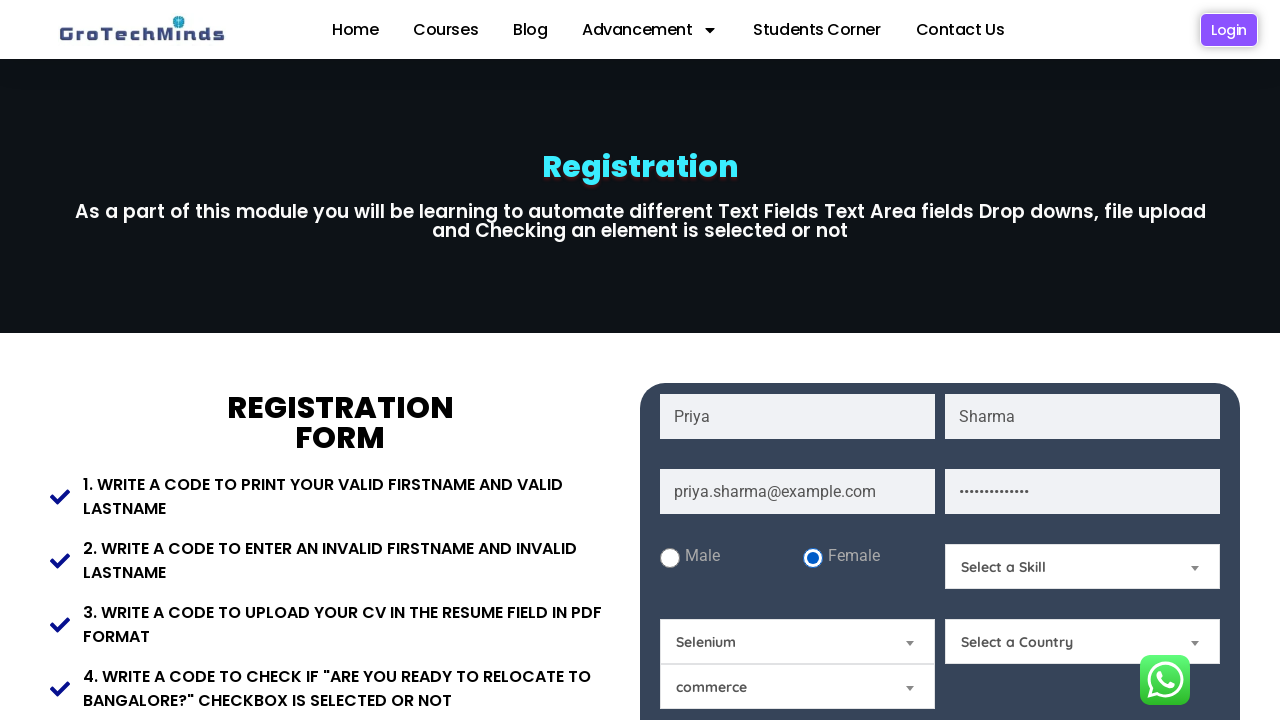

Filled present address field with 'Mumbai' on #Present-Address
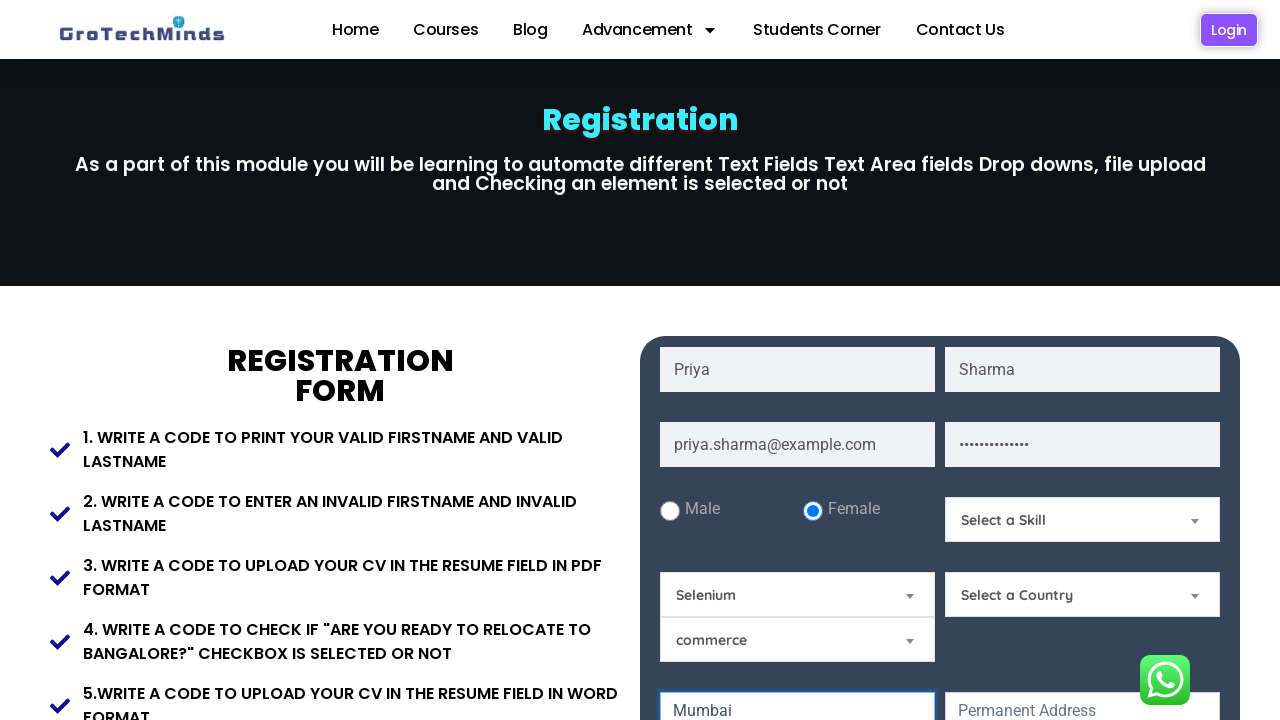

Filled permanent address field with 'Pune' on #Permanent-Address
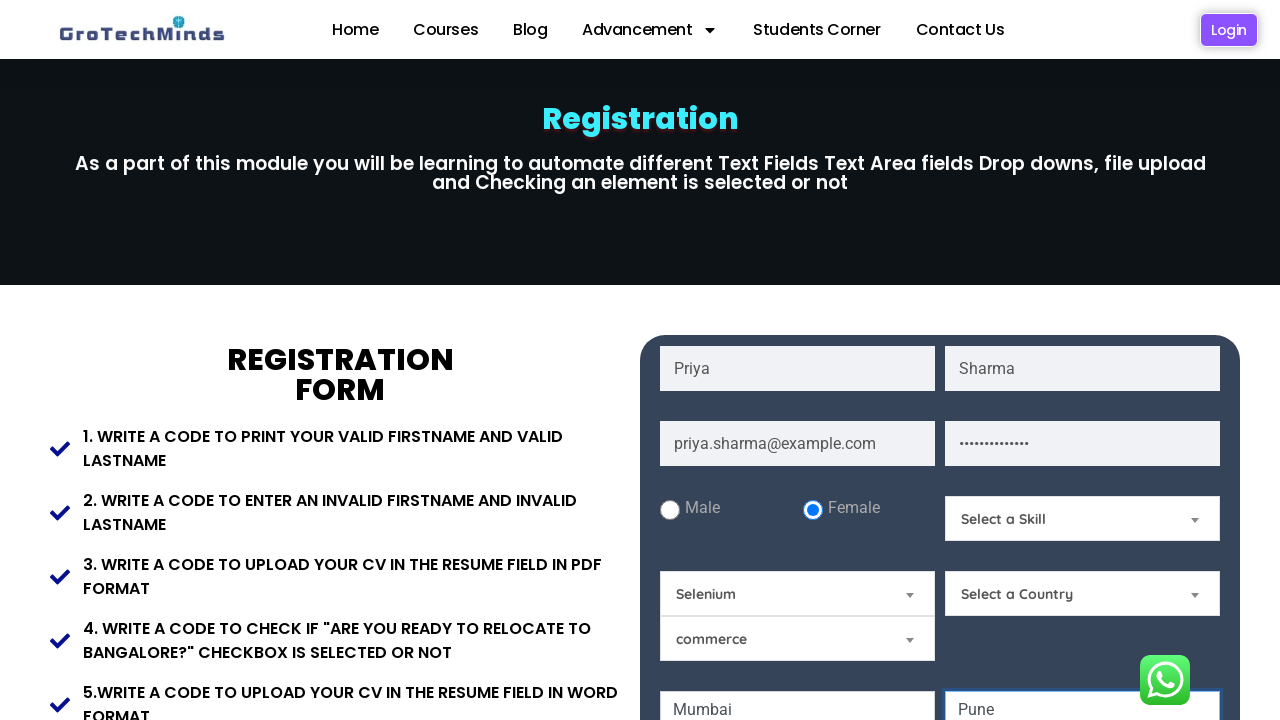

Filled pincode field with '400001' on #Pincode
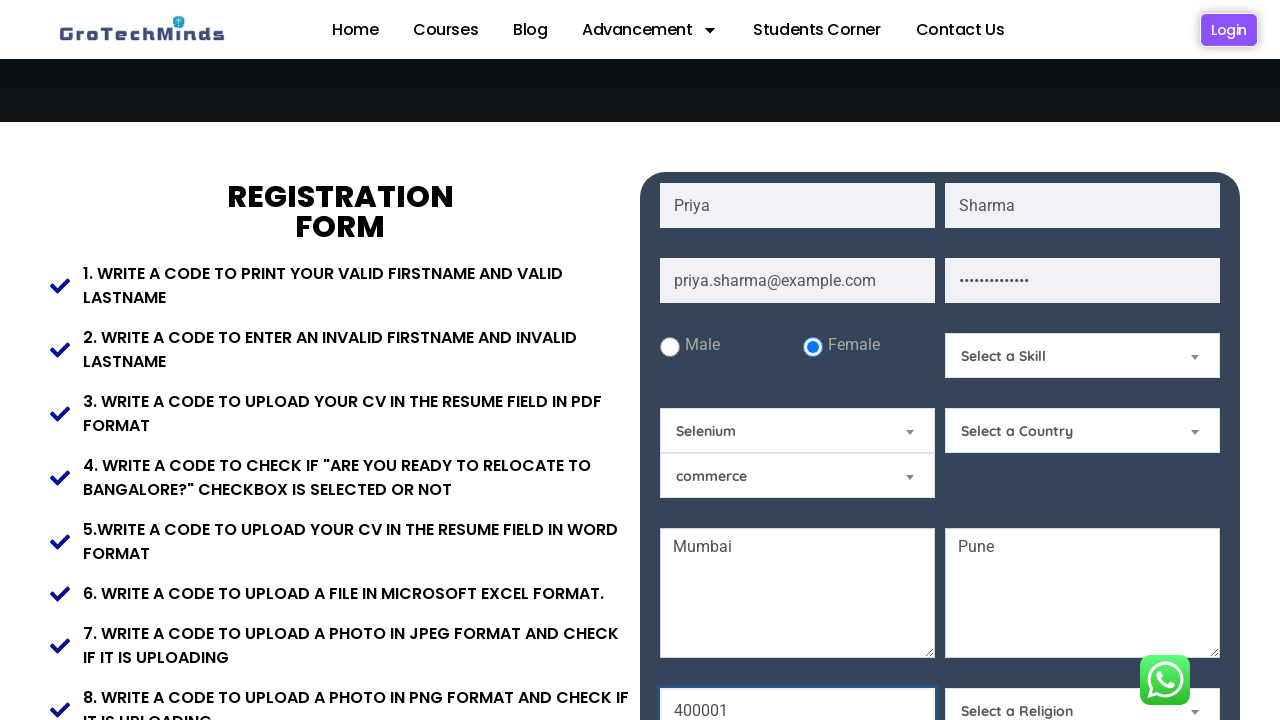

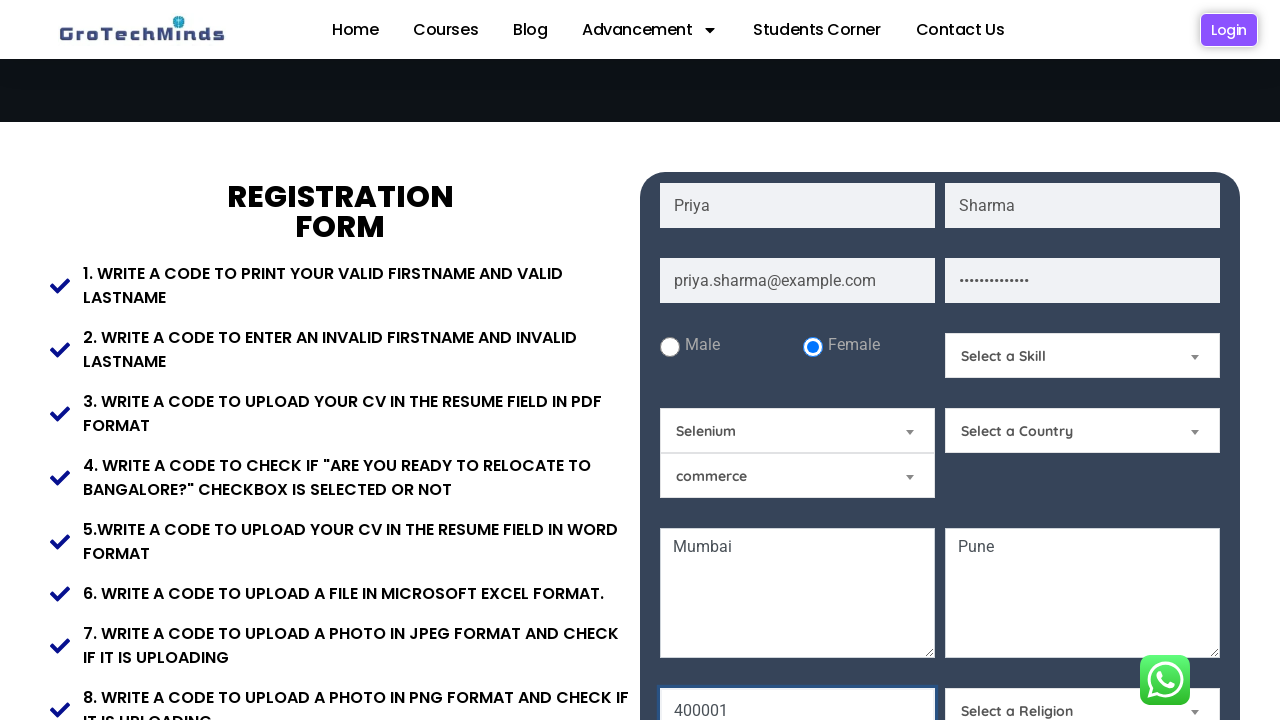